Navigates to a practice blog page, finds a specific row in a table by text value, and clicks the corresponding checkbox

Starting URL: http://seleniumpractise.blogspot.com/

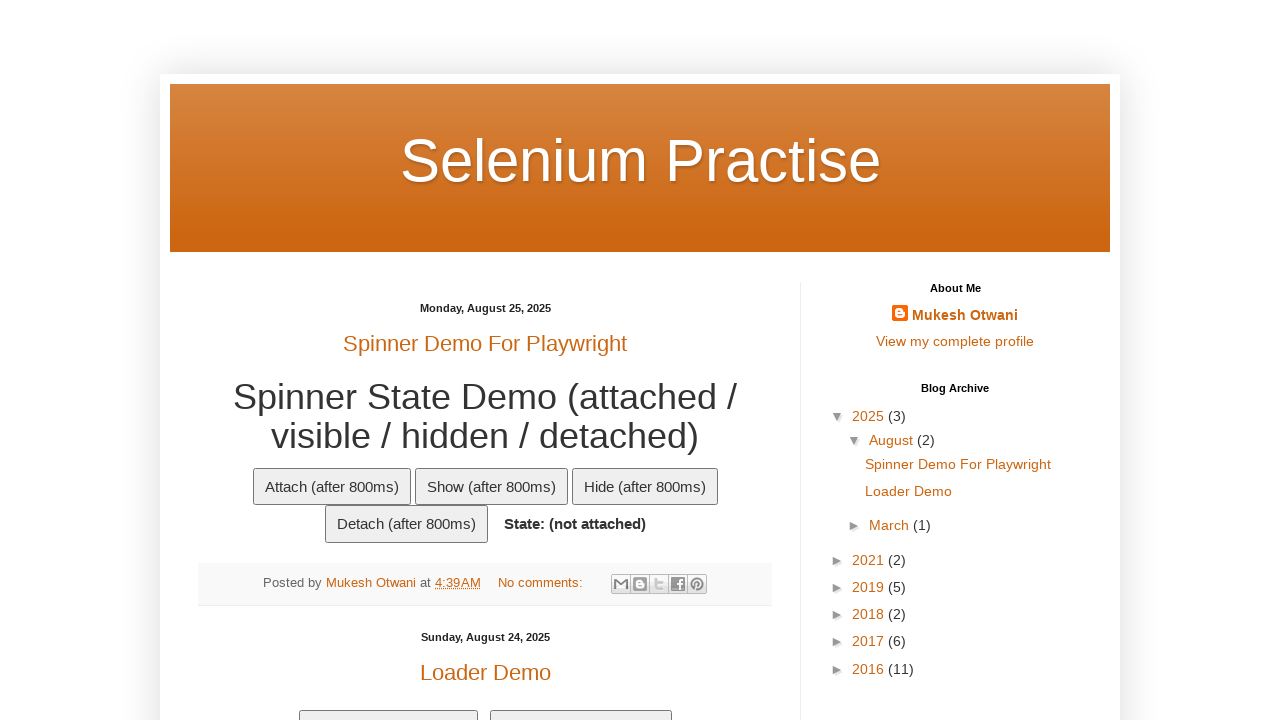

Located all cells in the second column of the customers table
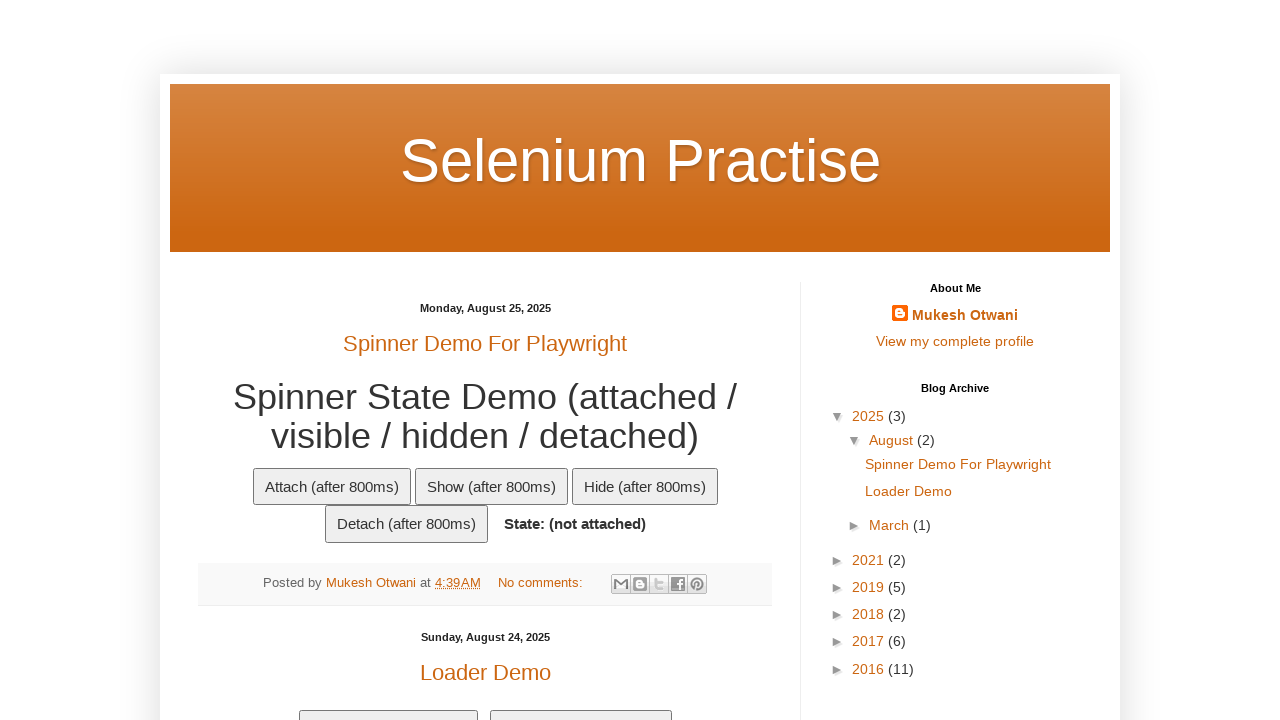

Located all checkboxes in the first column of the customers table
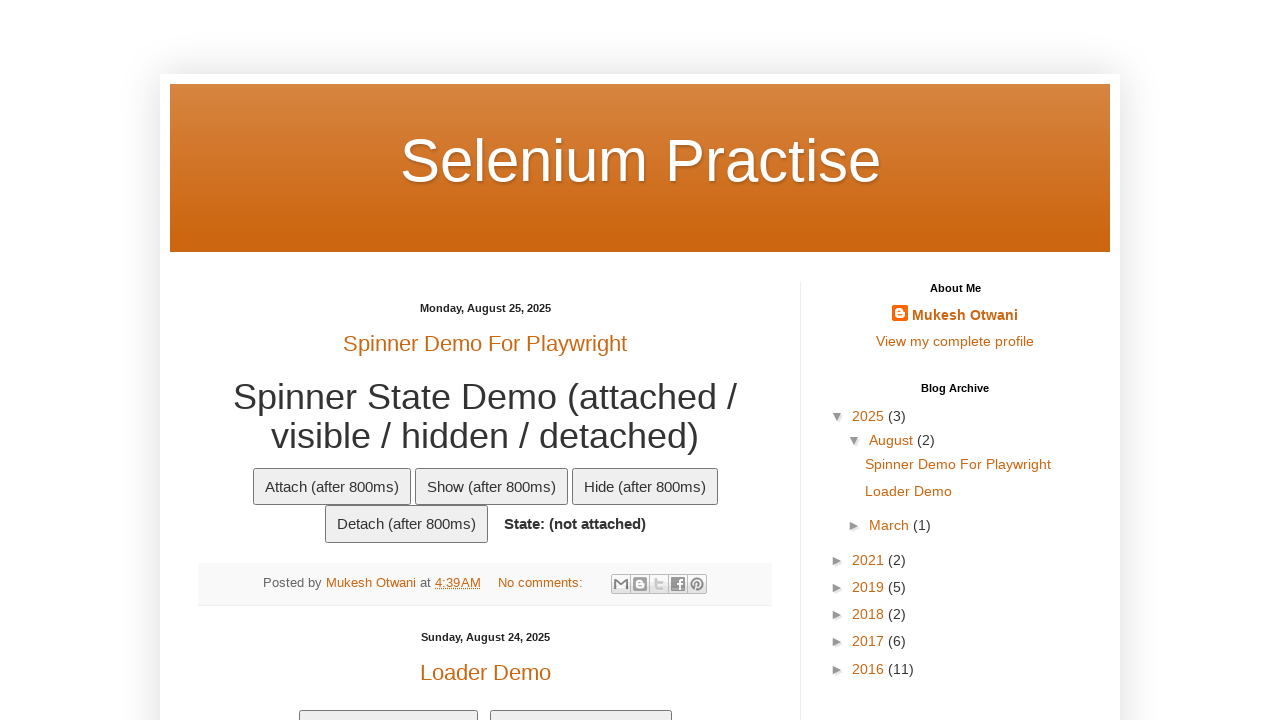

Retrieved text content from table cell at index 0: 'FlipKart'
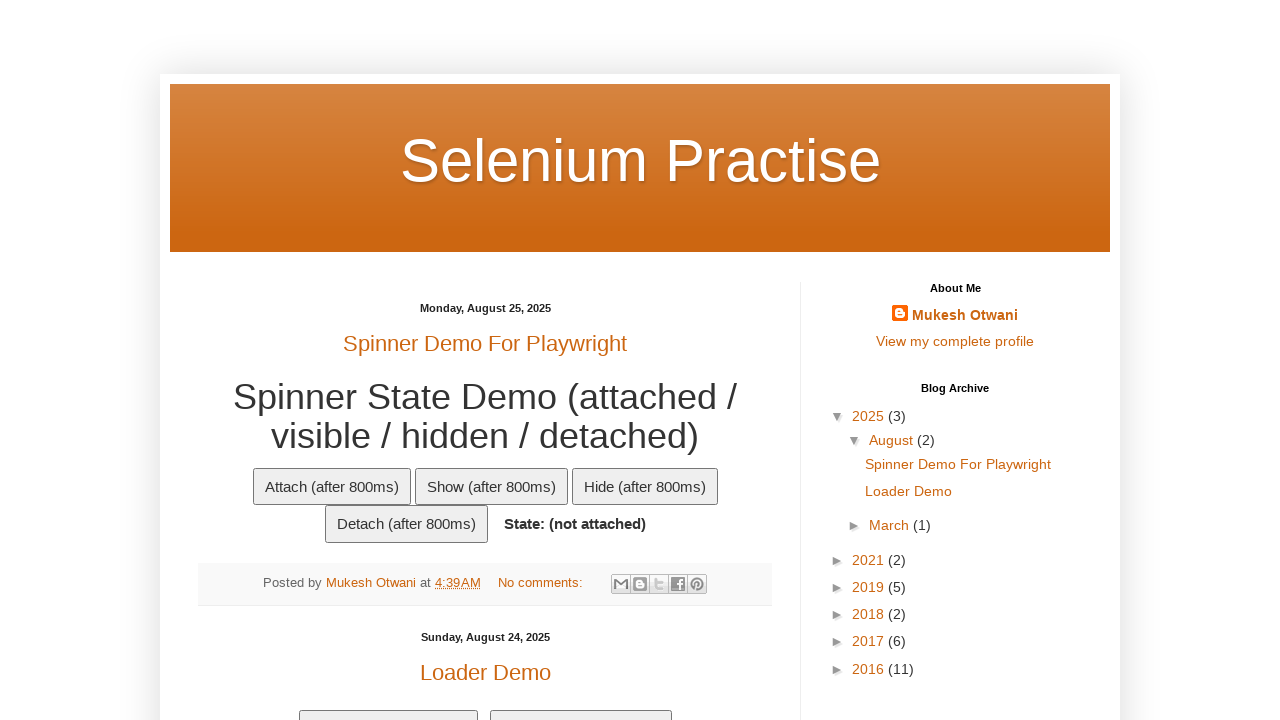

Retrieved text content from table cell at index 1: 'Amazon'
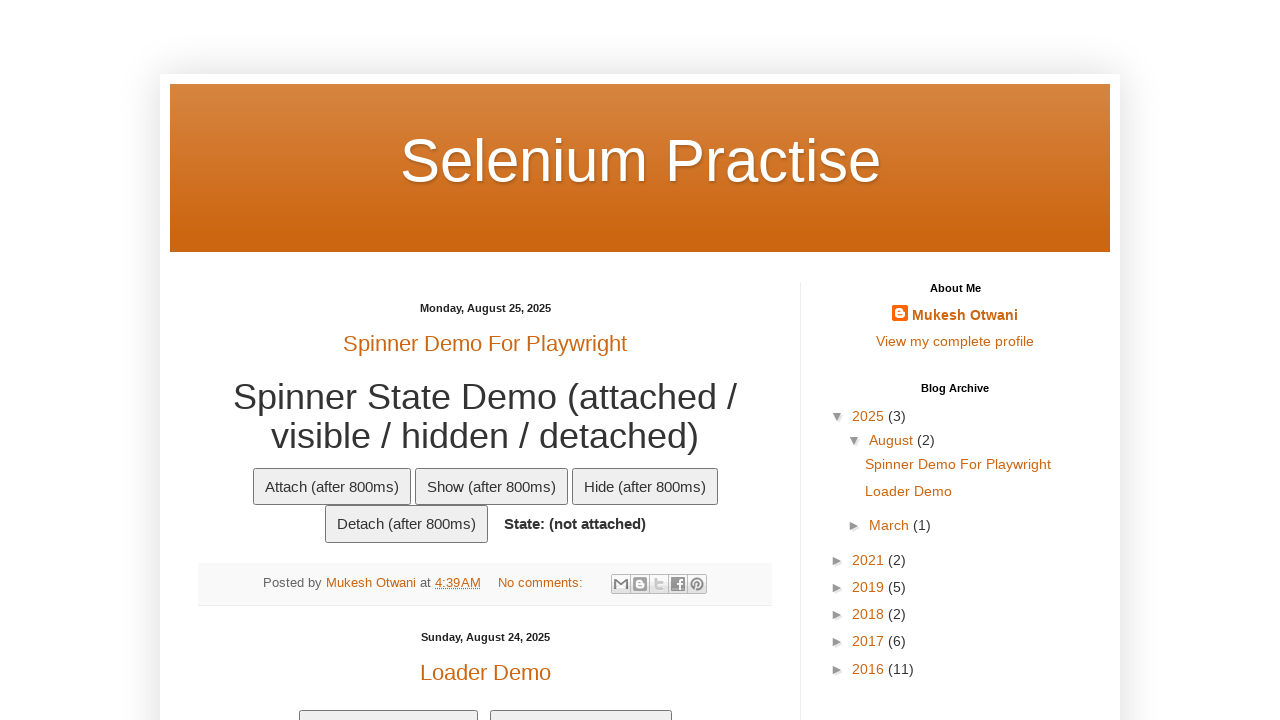

Retrieved text content from table cell at index 2: 'Ola'
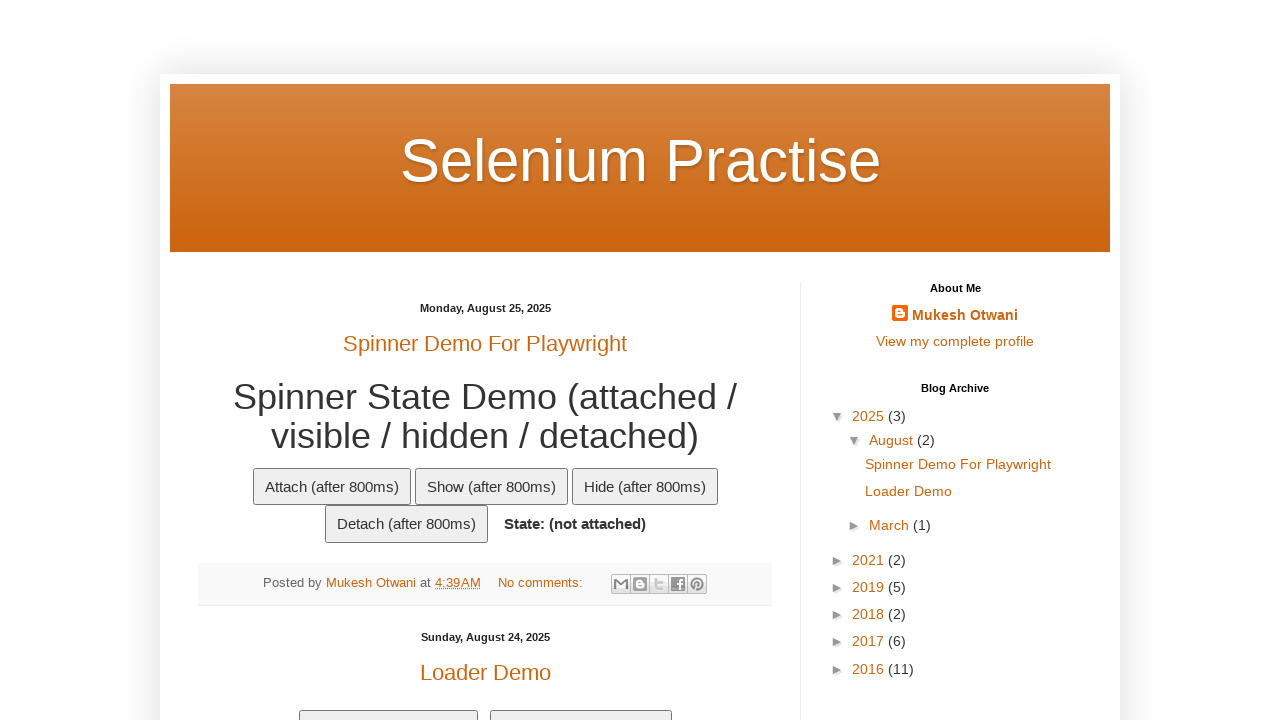

Clicked checkbox corresponding to 'Ola' in the table at (208, 360) on (//table[@id='customers']//tr)/td[1]/input >> nth=2
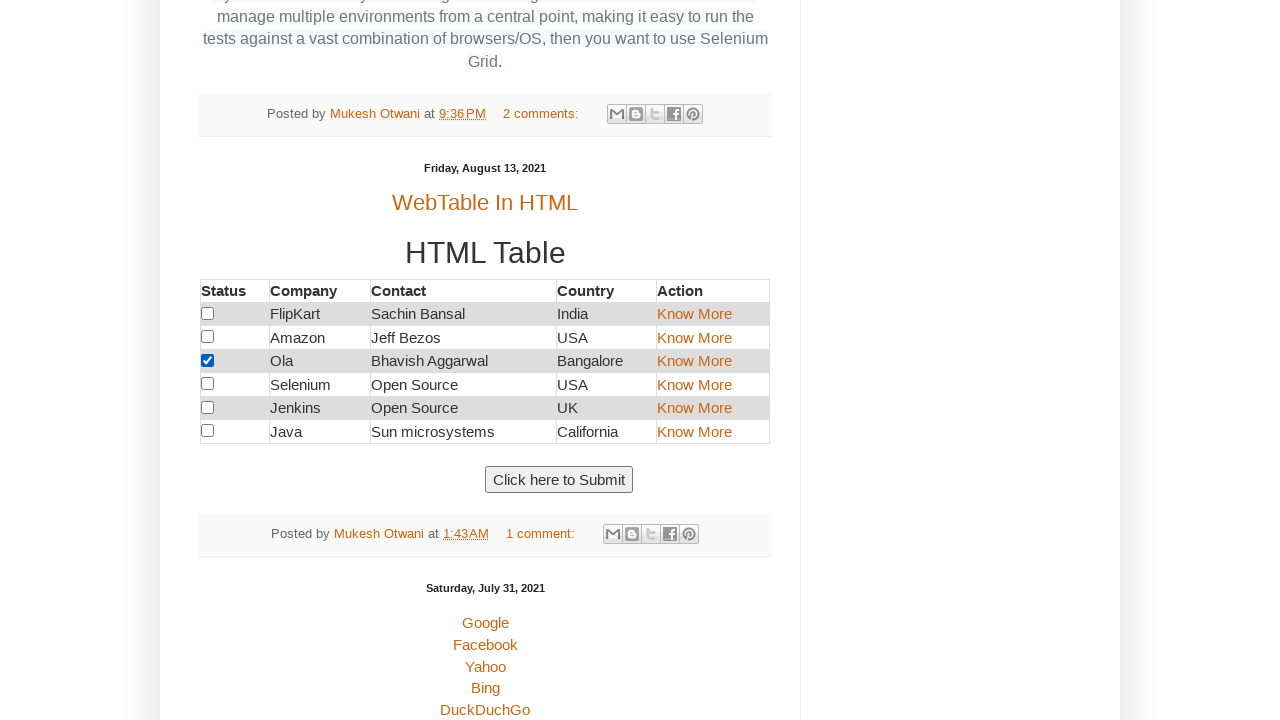

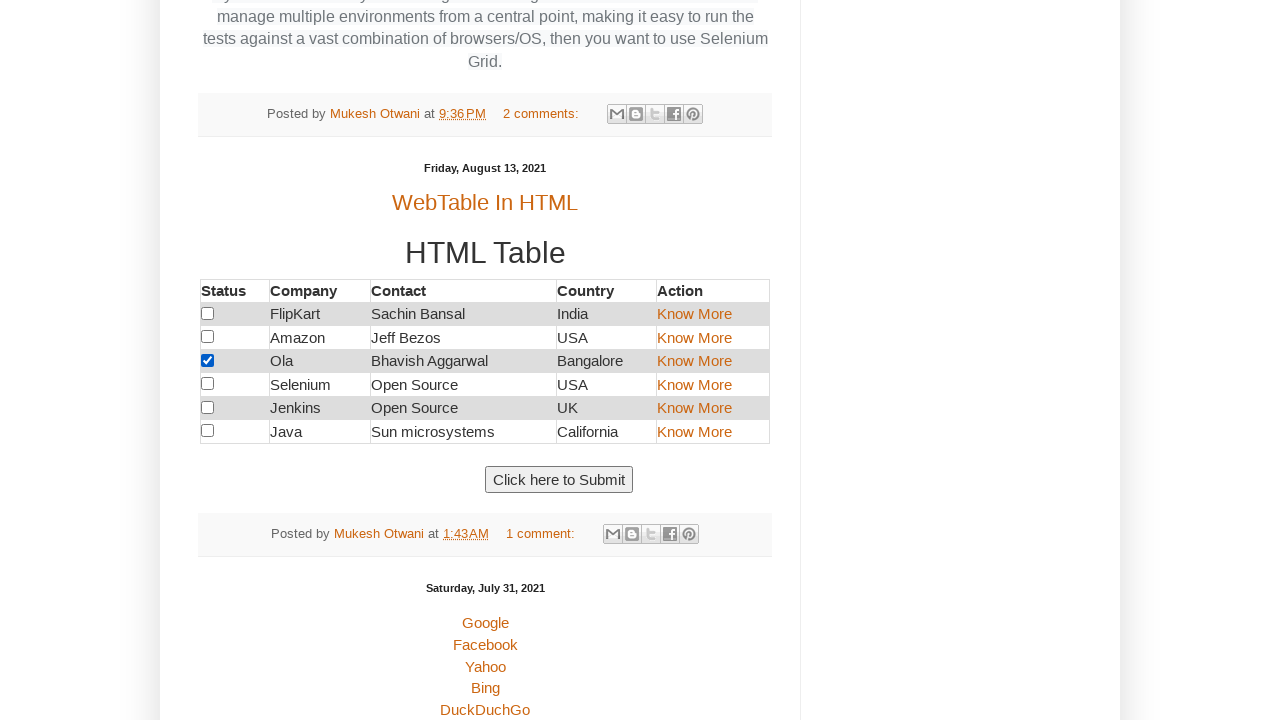